Navigates to a math exercise page and waits for the input value element to be present

Starting URL: http://suninjuly.github.io/math.html

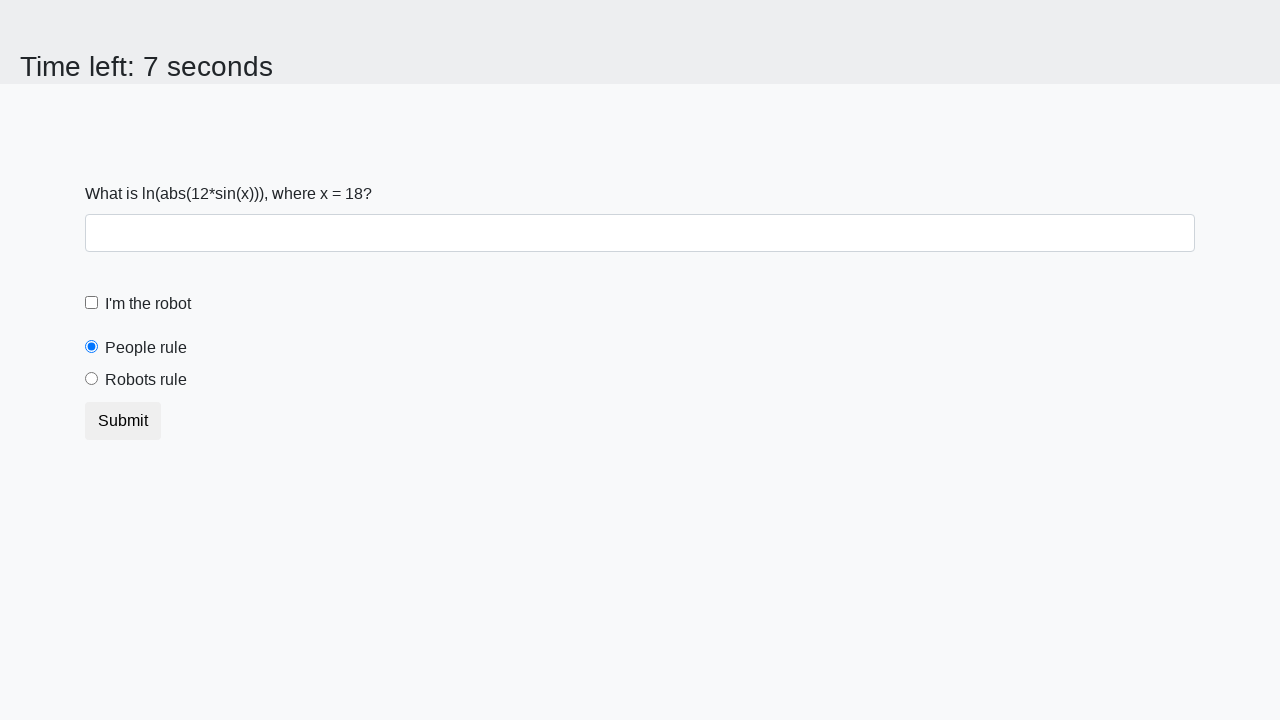

Navigated to math exercise page
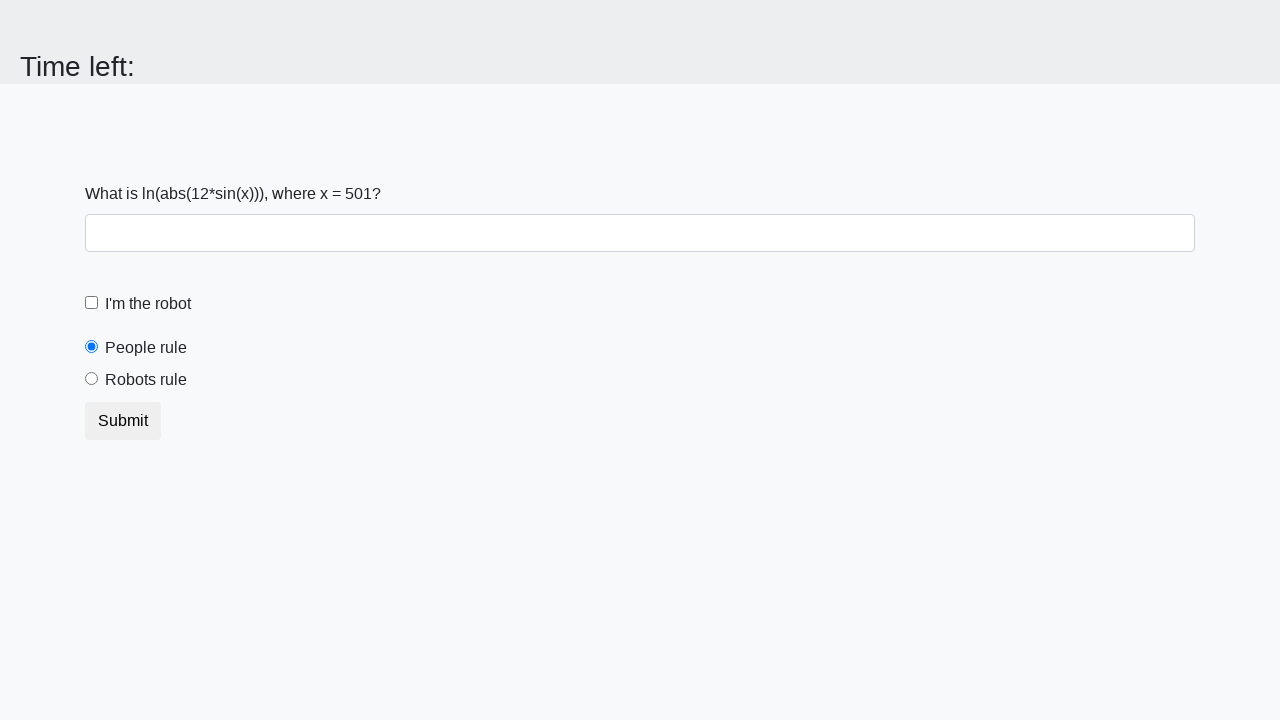

Input value element is present on the page
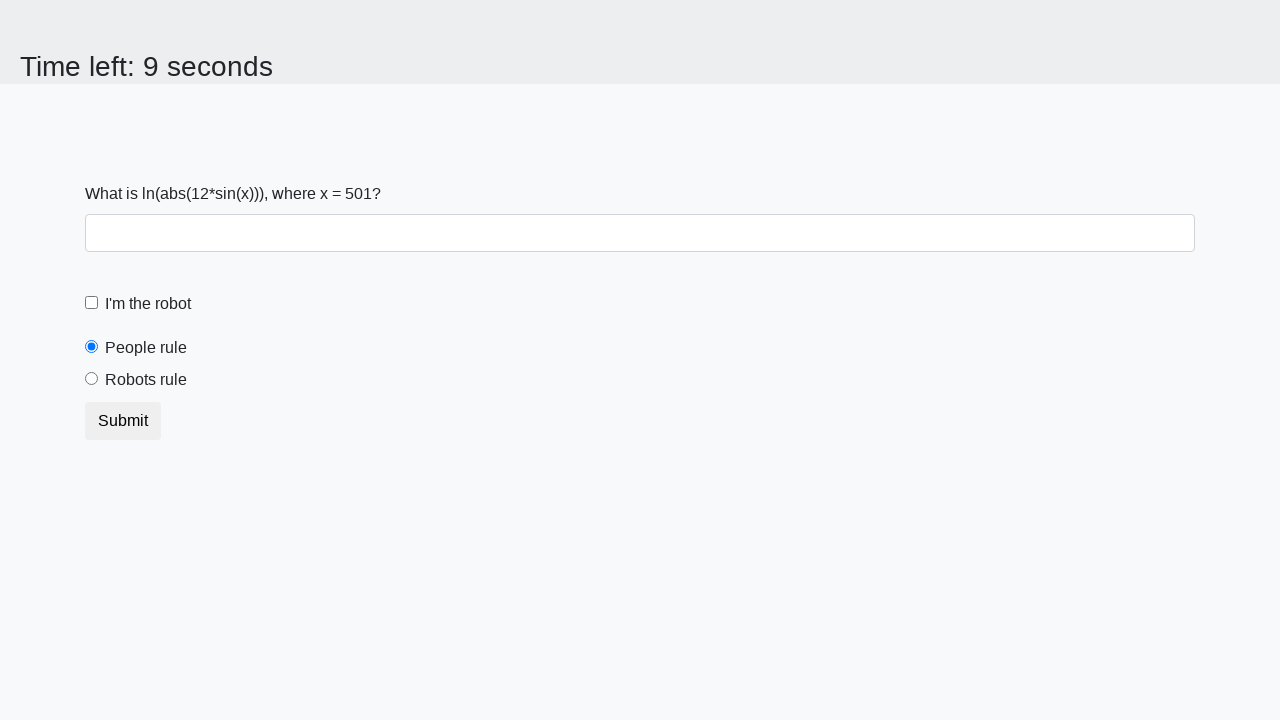

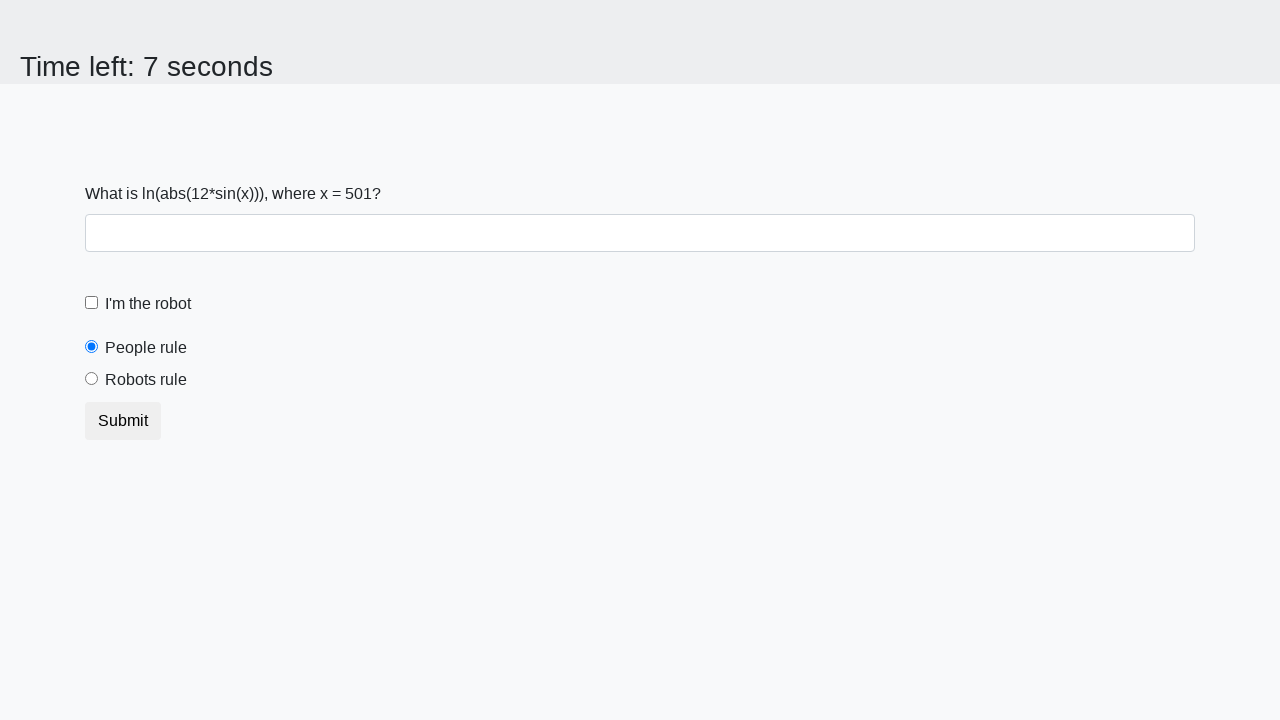